Tests an e-commerce shopping flow by searching for vegetables, adding items to cart, proceeding to checkout, applying a promo code, selecting a country, and placing an order.

Starting URL: https://rahulshettyacademy.com/seleniumPractise/#/

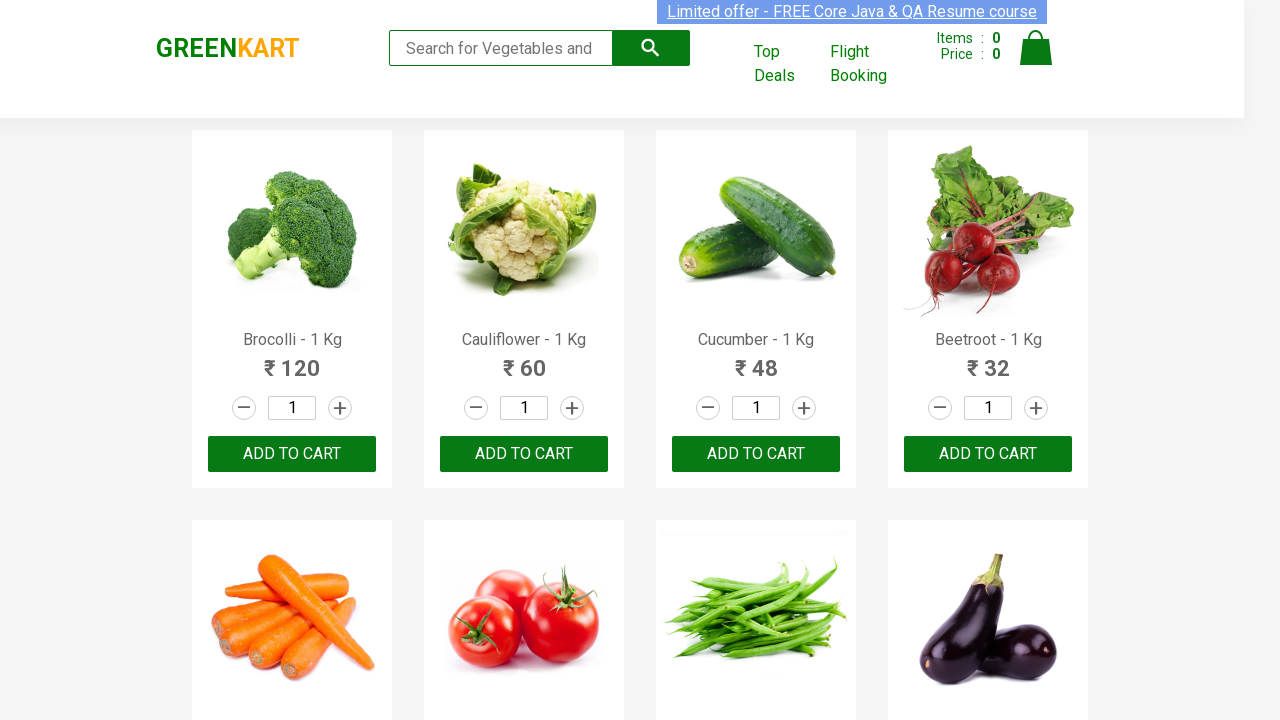

Filled search field with 'Carrot' on internal:attr=[placeholder="Search for Vegetables and Fruits"i]
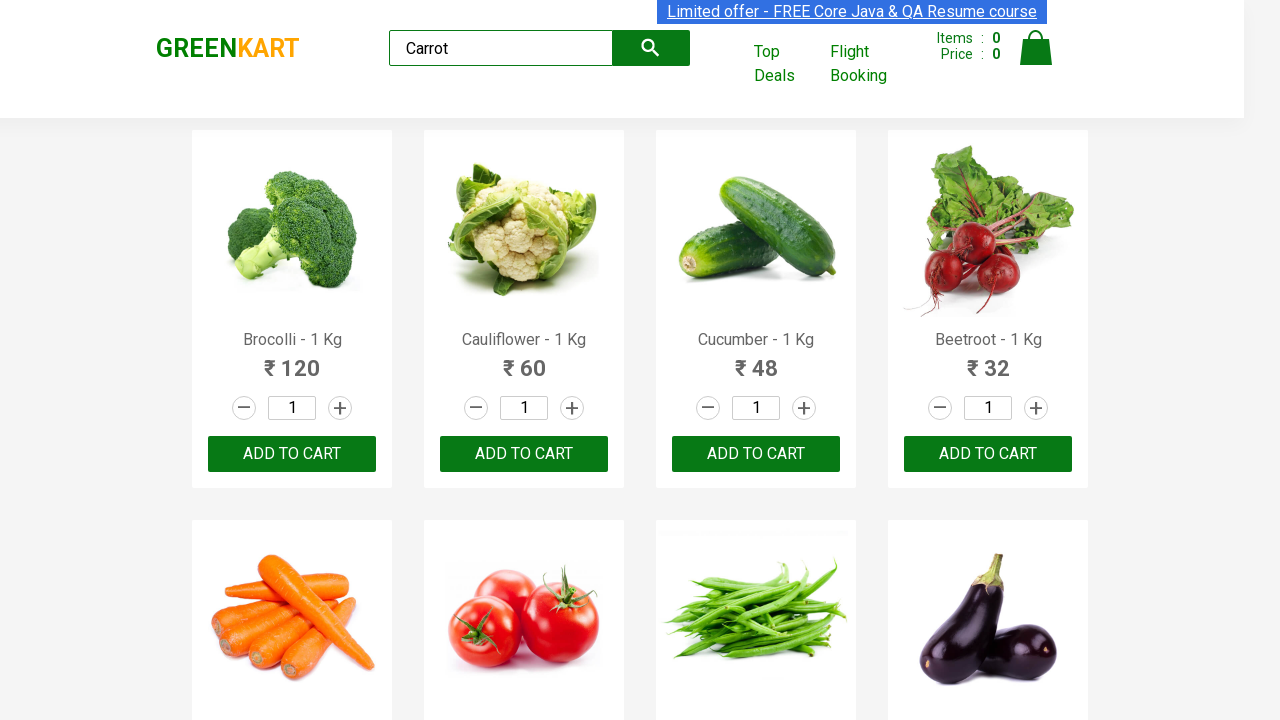

Cleared search field to show all vegetables on internal:attr=[placeholder="Search for Vegetables and Fruits"i]
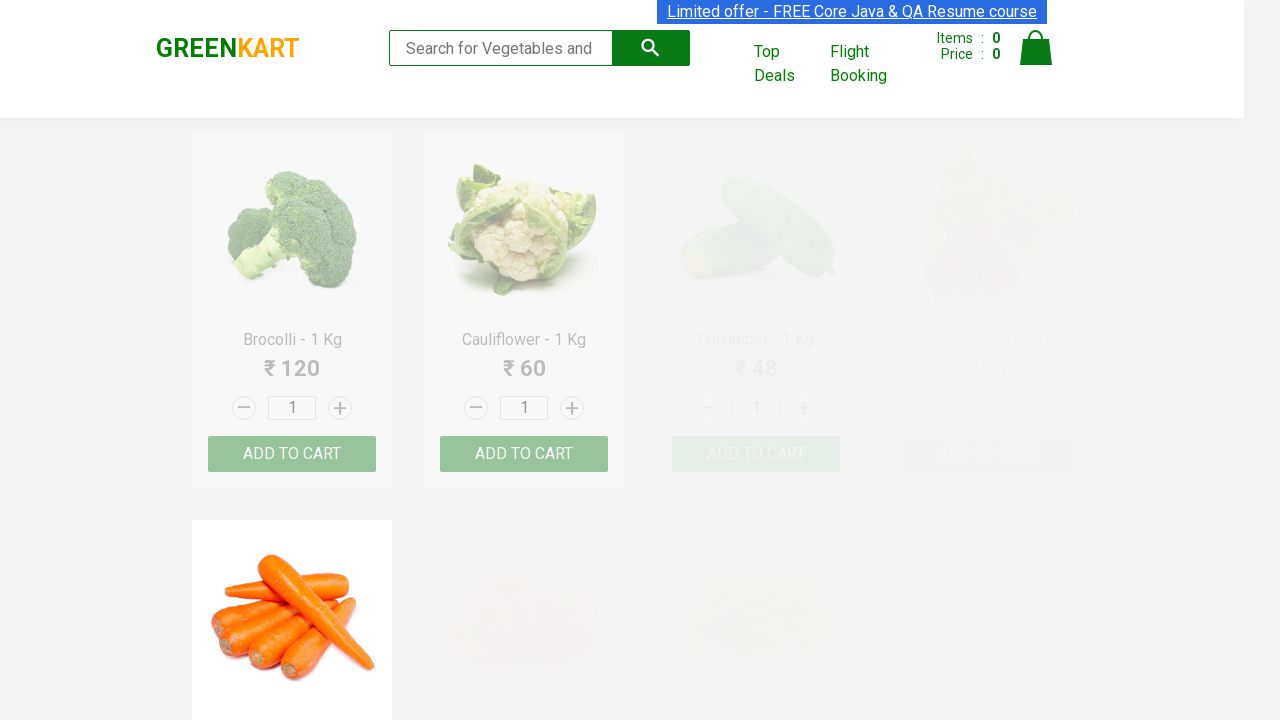

Clicked 'ADD TO CART' button for Brinjal at (988, 360) on internal:text="ADD TO CART"i >> nth=7
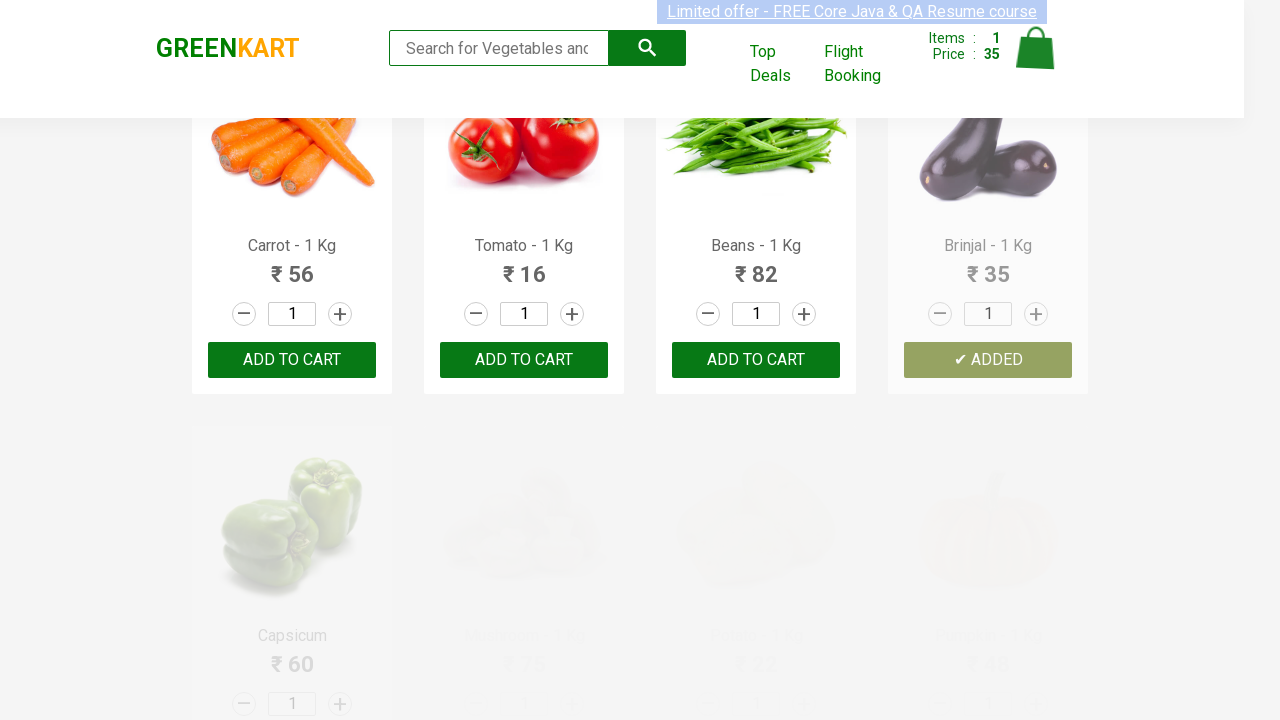

Waited for item to be added to cart
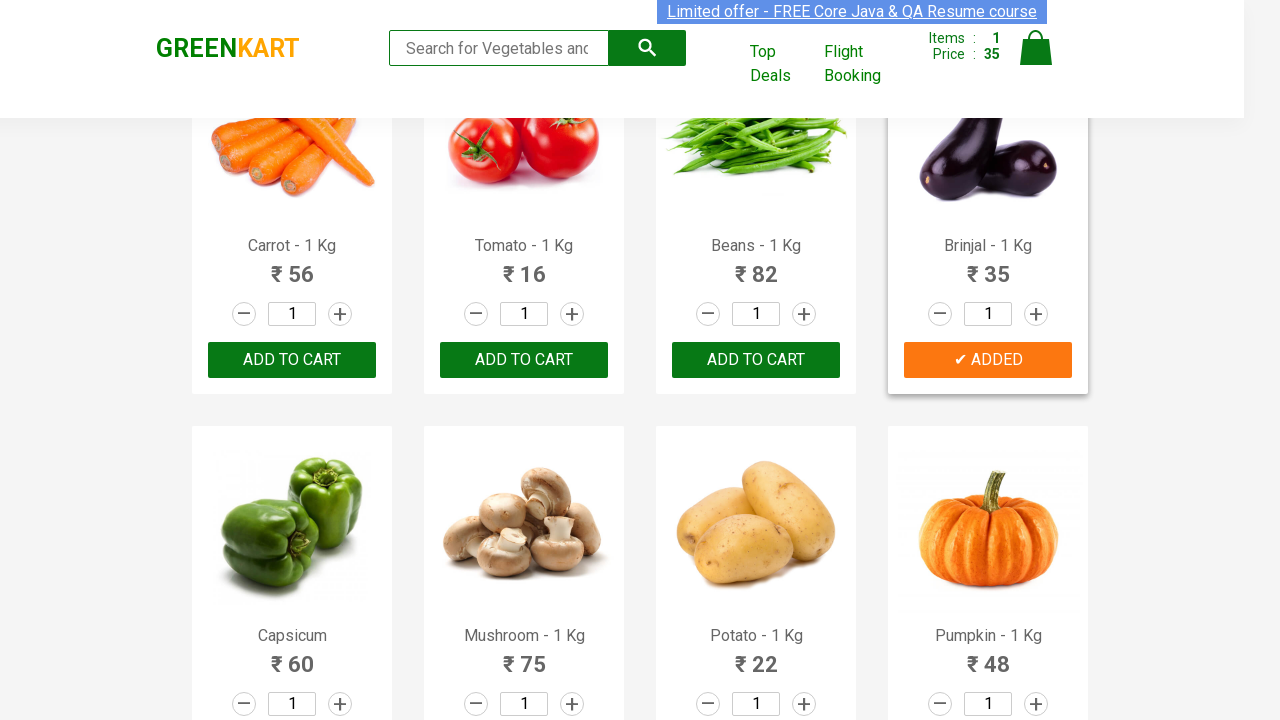

Clicked on cart icon at (1036, 48) on internal:attr=[alt="Cart"i]
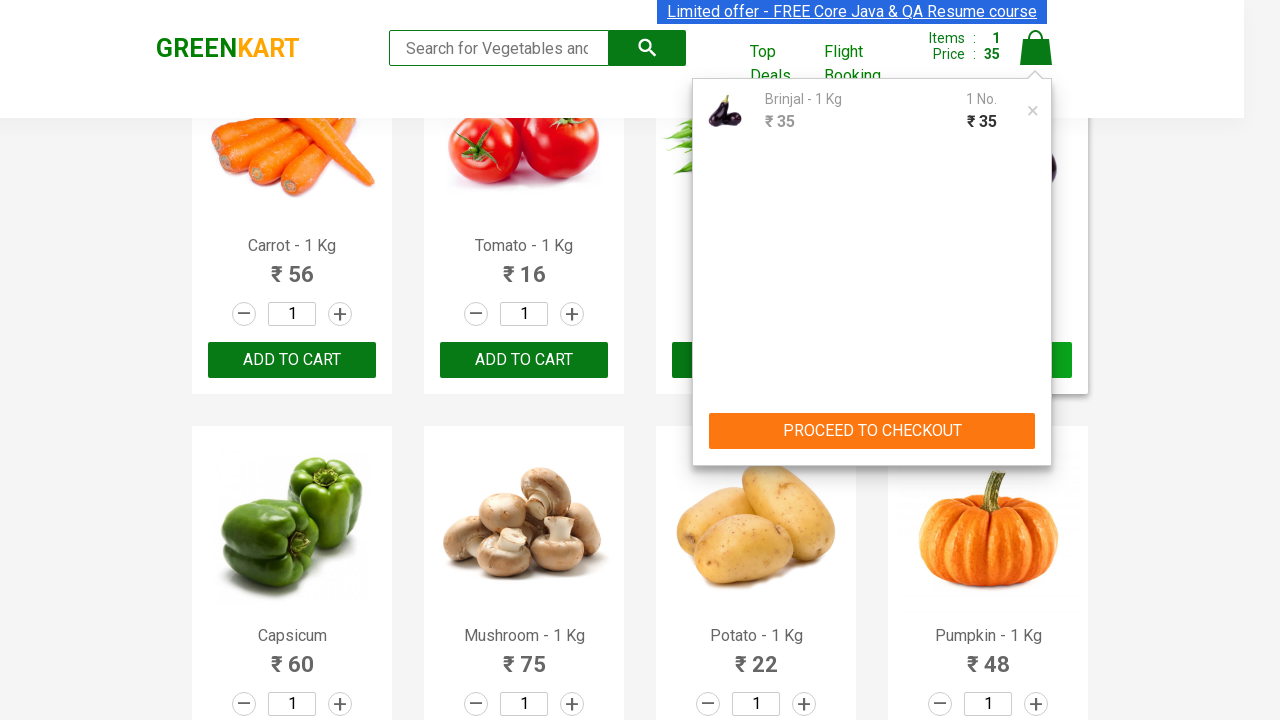

Clicked 'PROCEED TO CHECKOUT' button at (872, 431) on internal:text="PROCEED TO CHECKOUT"i
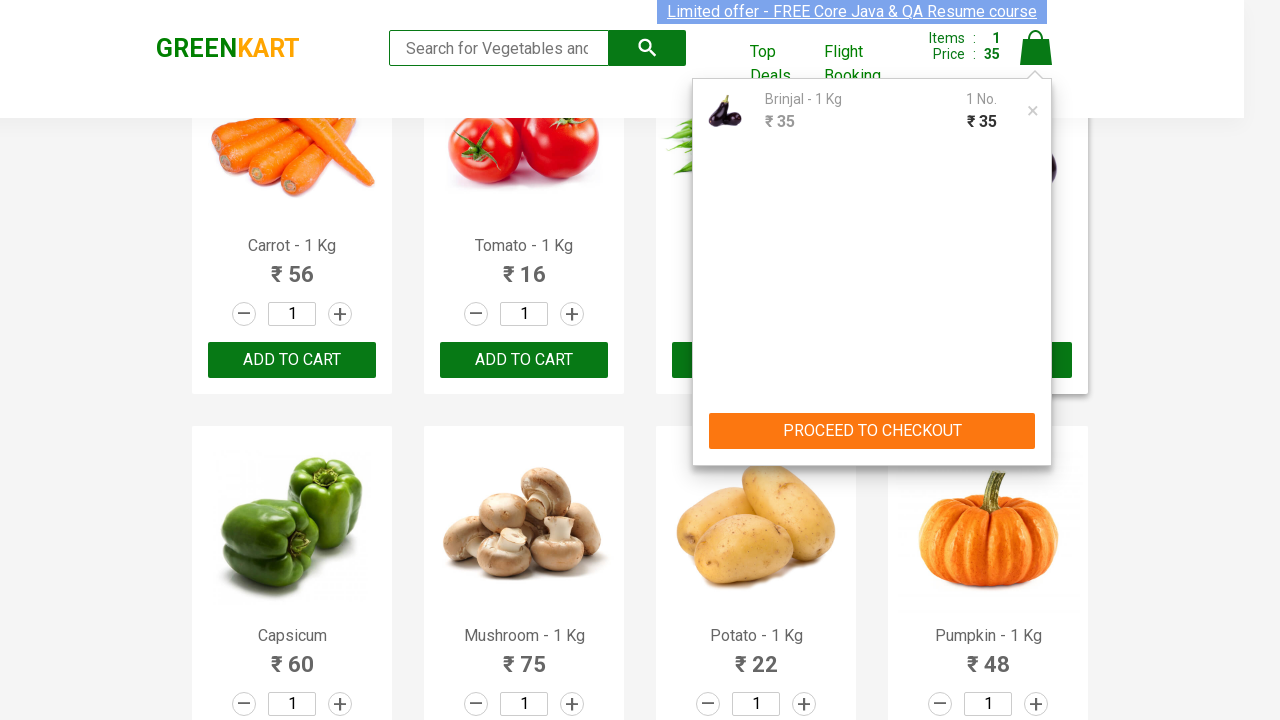

Filled promo code field with 'A1234MN' on internal:attr=[placeholder="Enter promo code"i]
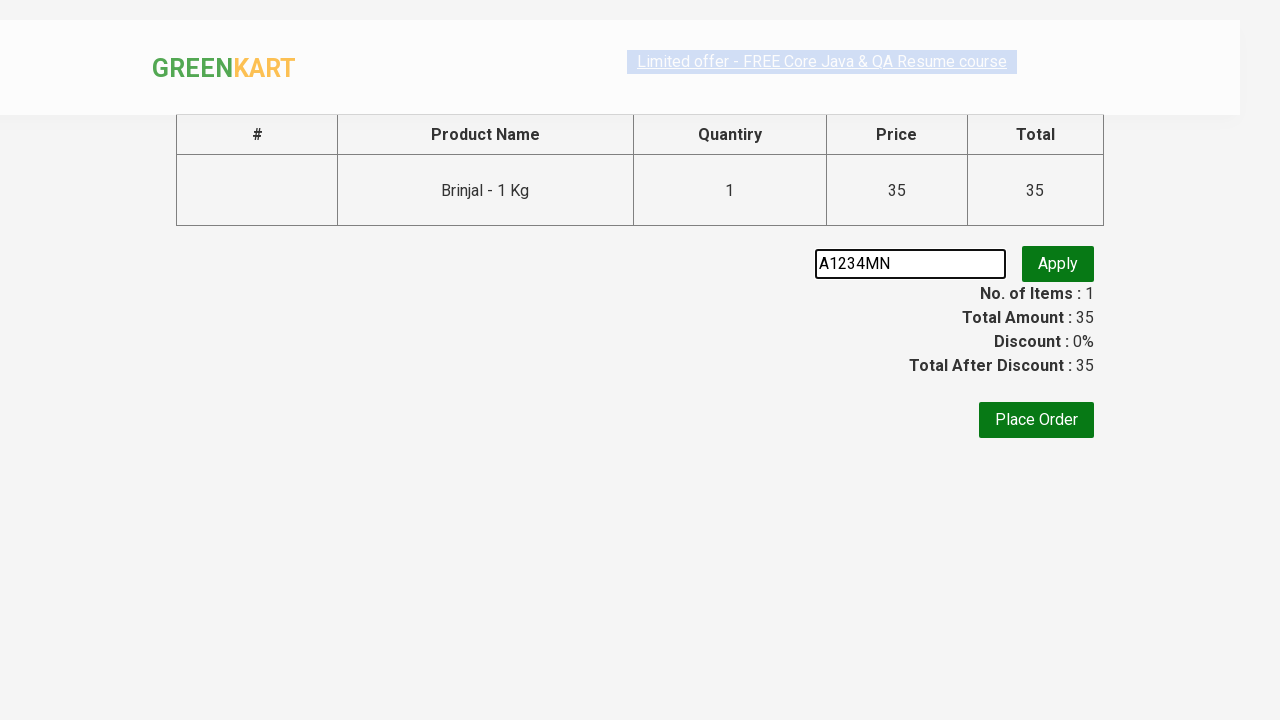

Clicked 'Apply' button to apply promo code at (1058, 282) on internal:text="Apply"i
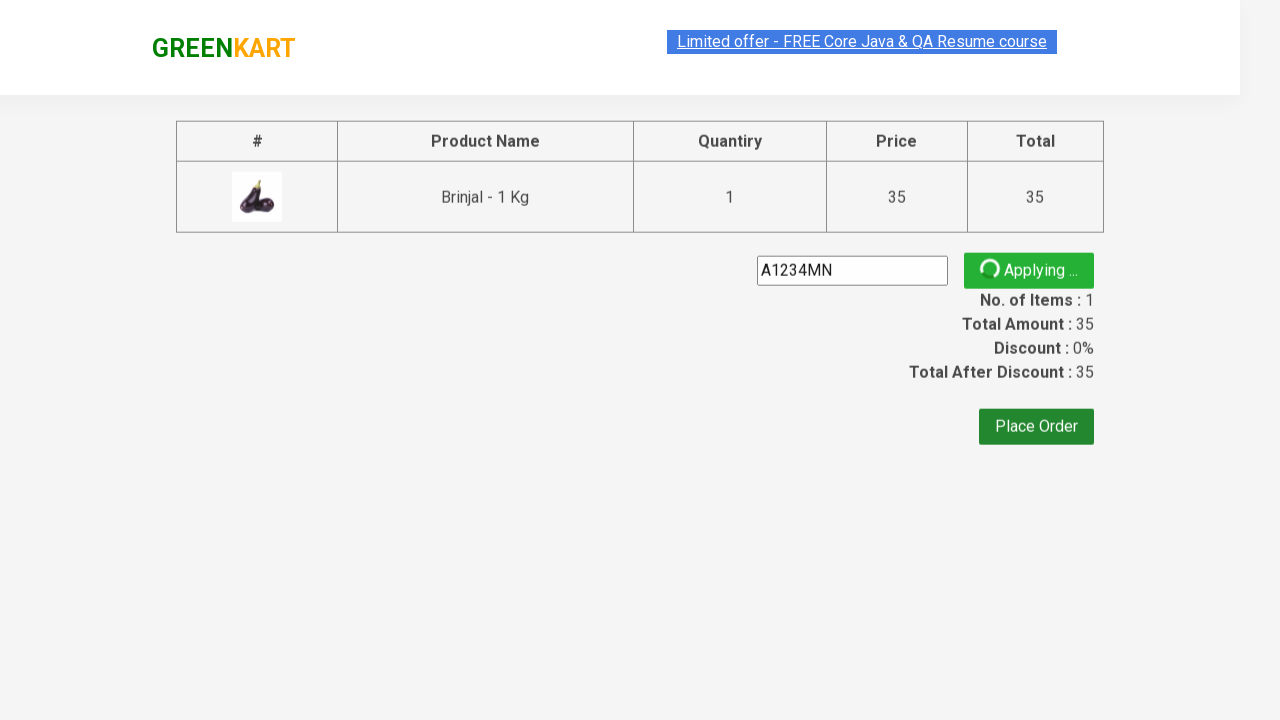

Promo code applied successfully
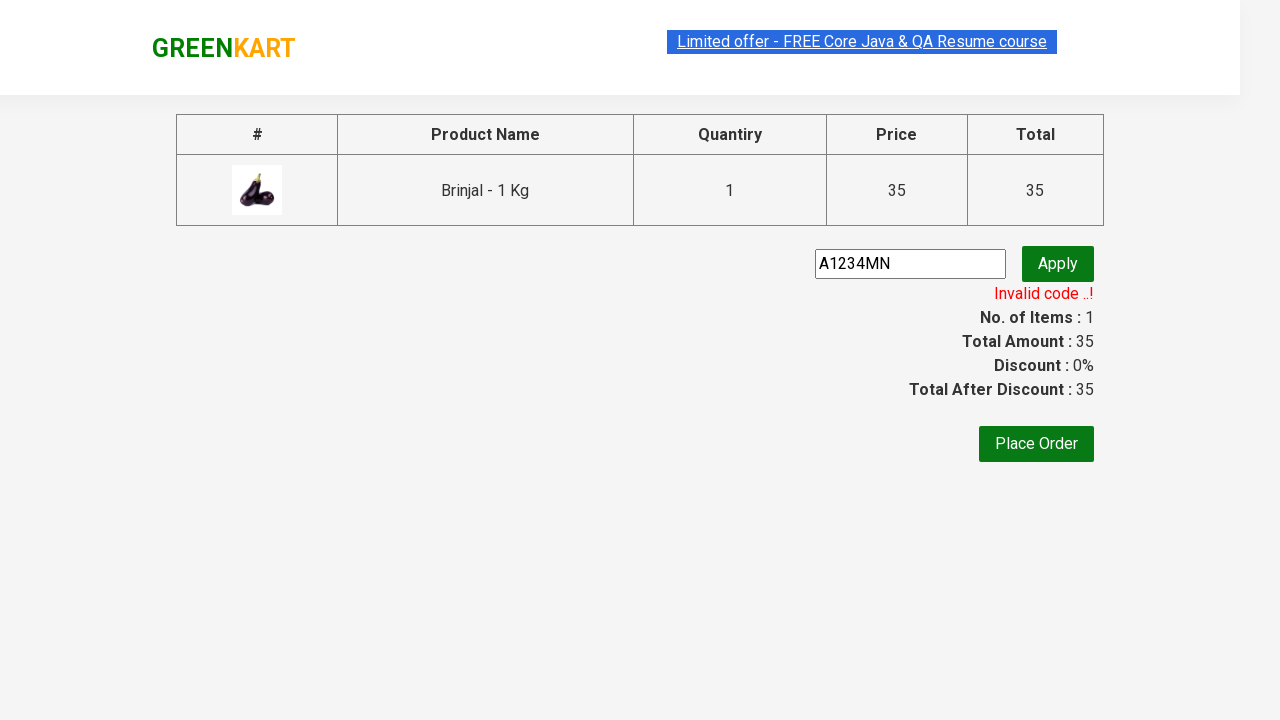

Clicked 'Place Order' button at (1036, 444) on internal:text="Place Order"i
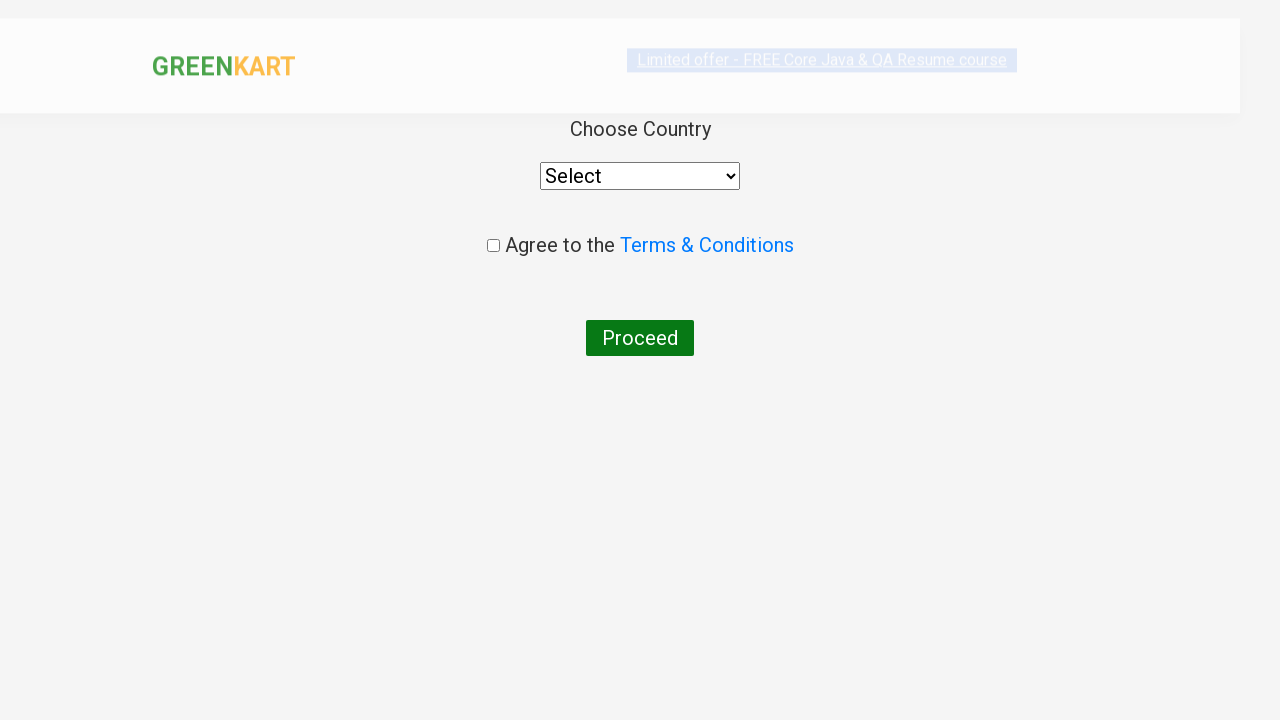

Selected 'India' from country dropdown on select
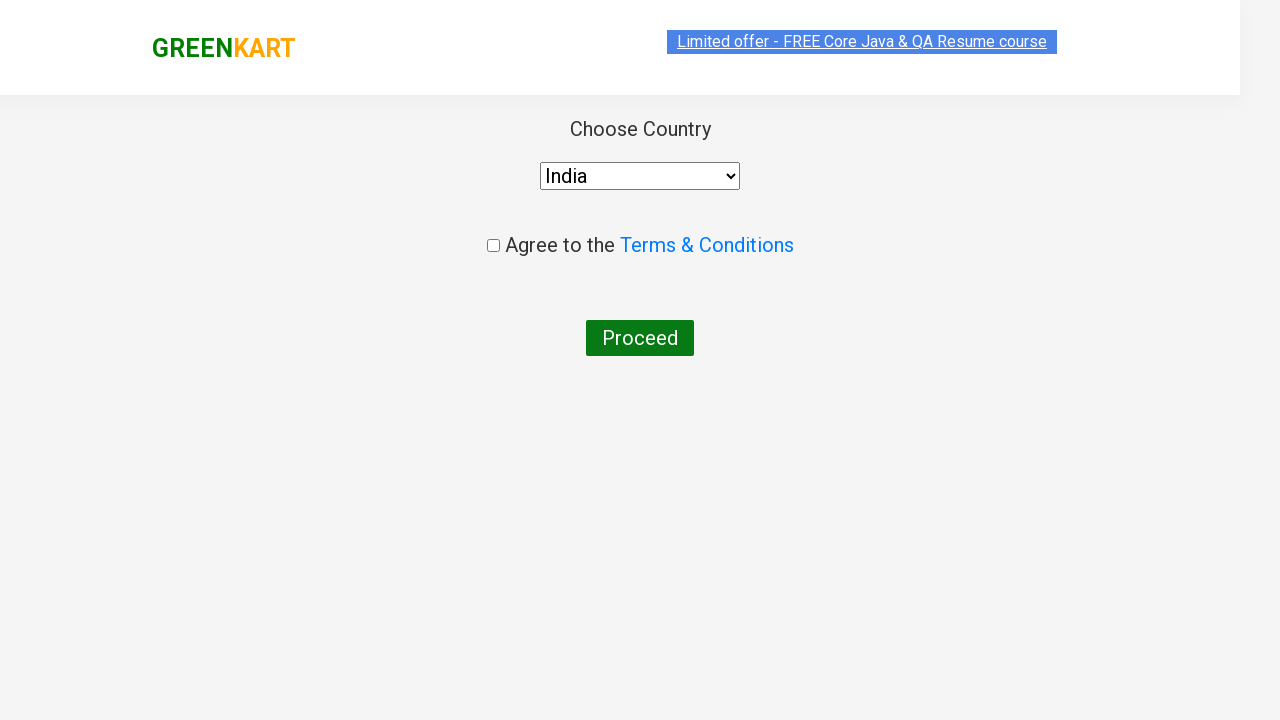

Checked the 'Agree to terms' checkbox at (493, 246) on .chkAgree
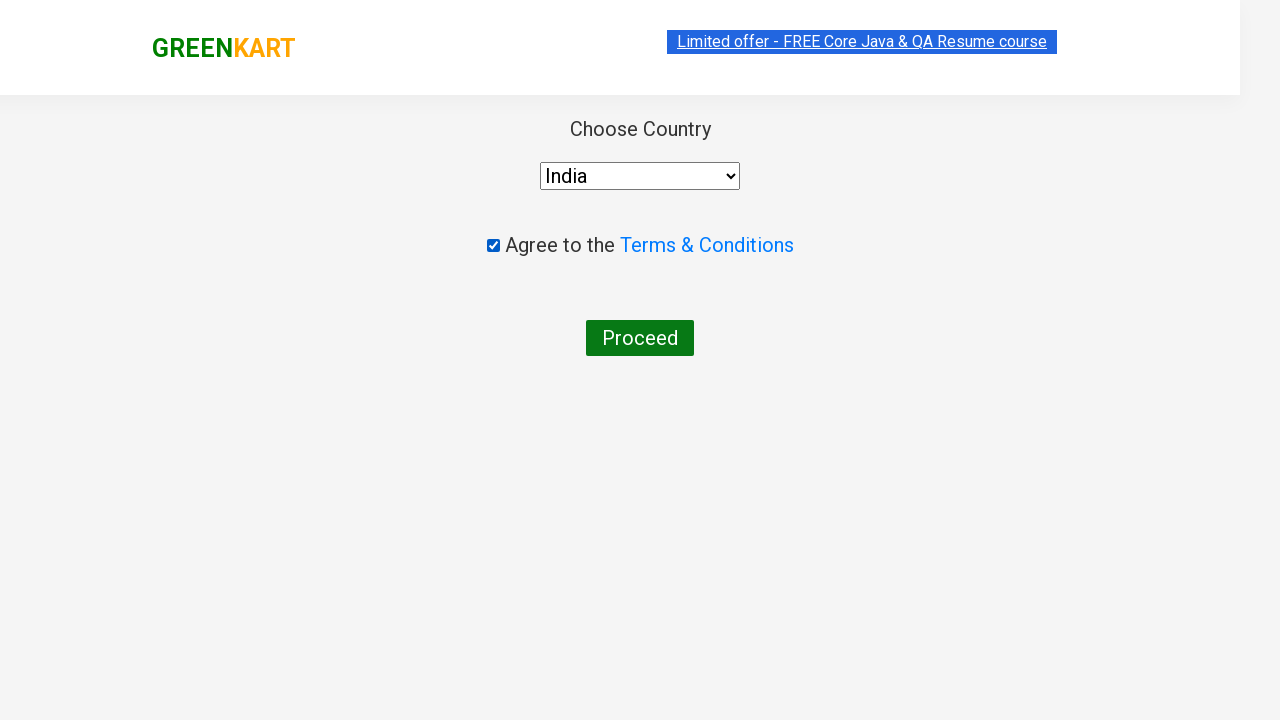

Clicked 'Proceed' button to complete order at (640, 338) on internal:text="Proceed"i
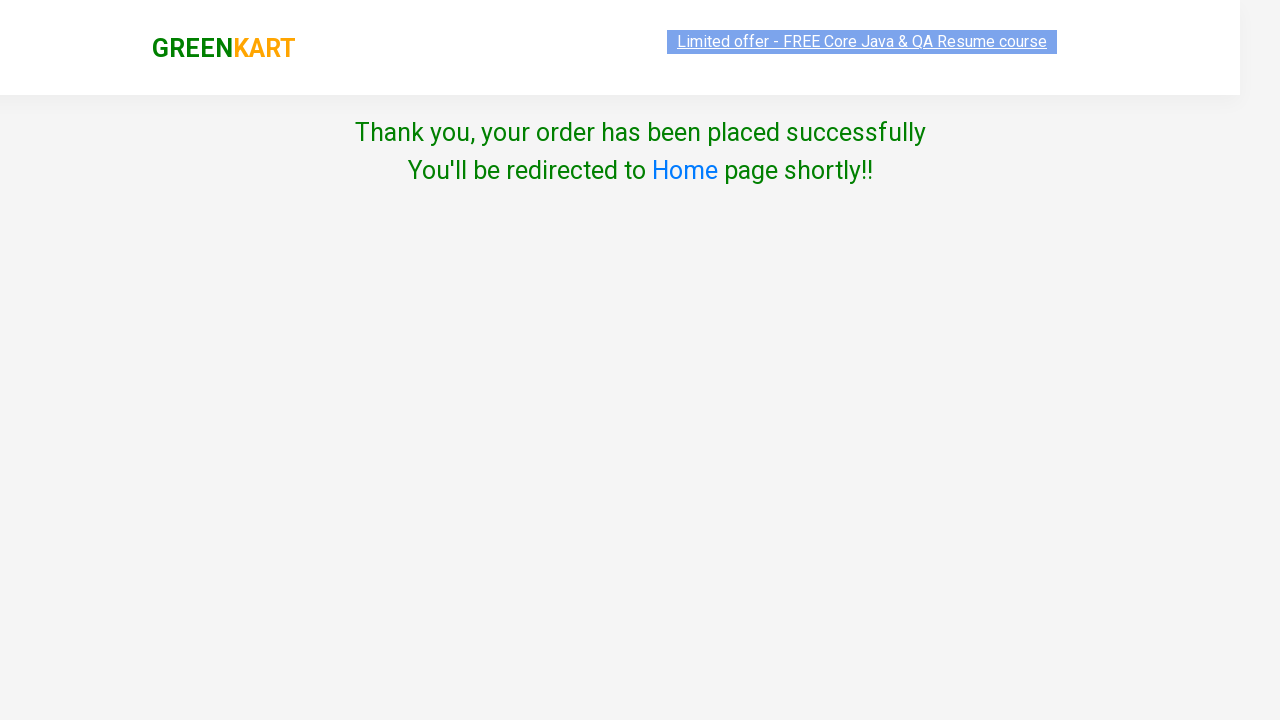

Waited for order completion
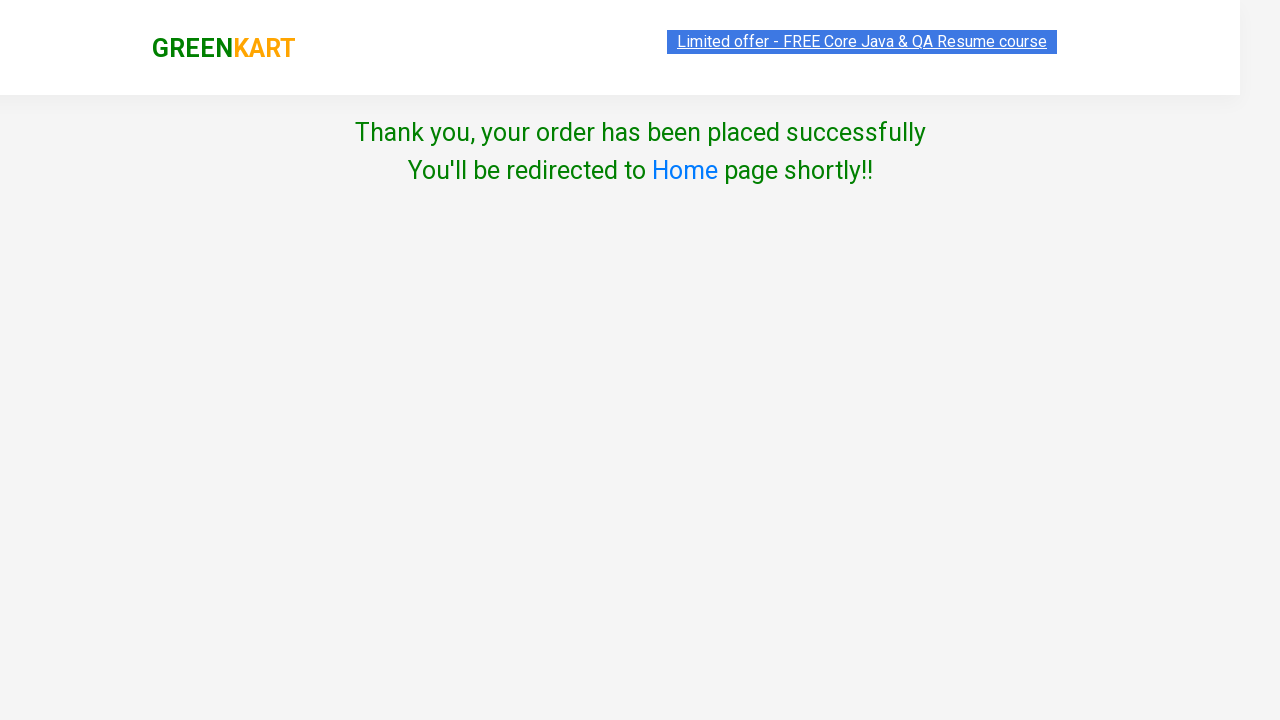

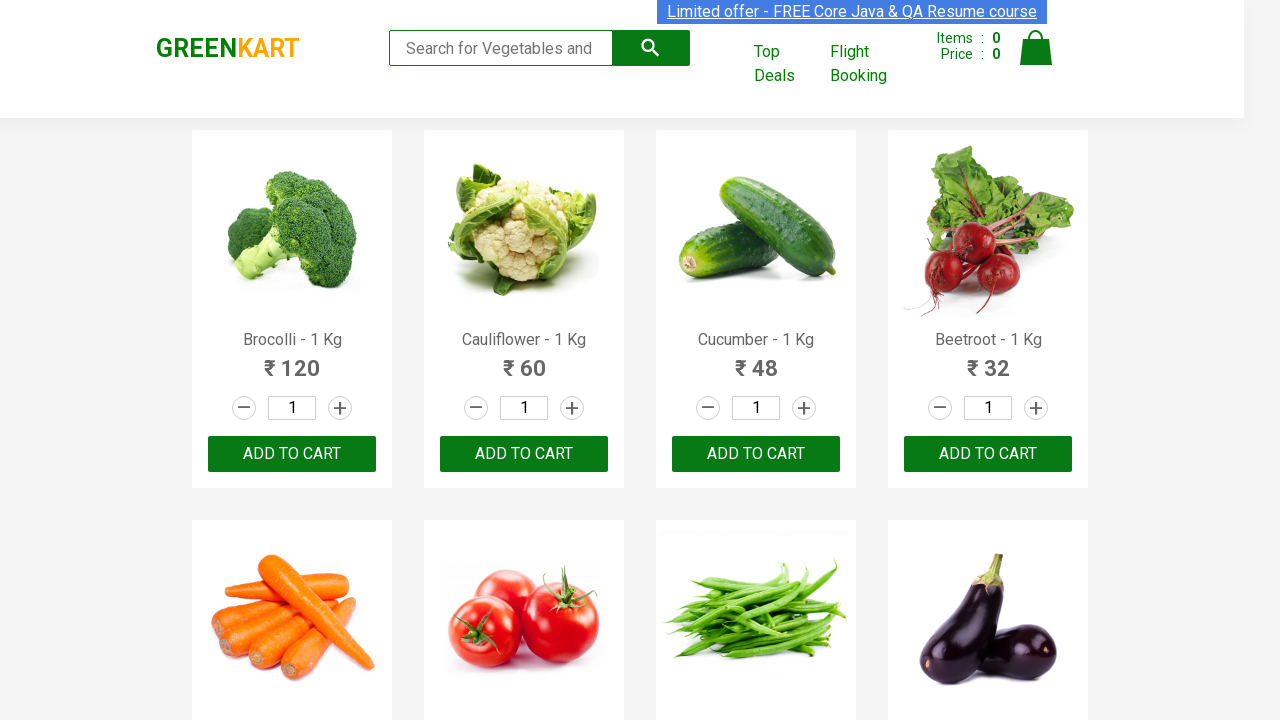